Navigates to Hepsiburada's homepage and waits for the page to load

Starting URL: https://hepsiburada.com

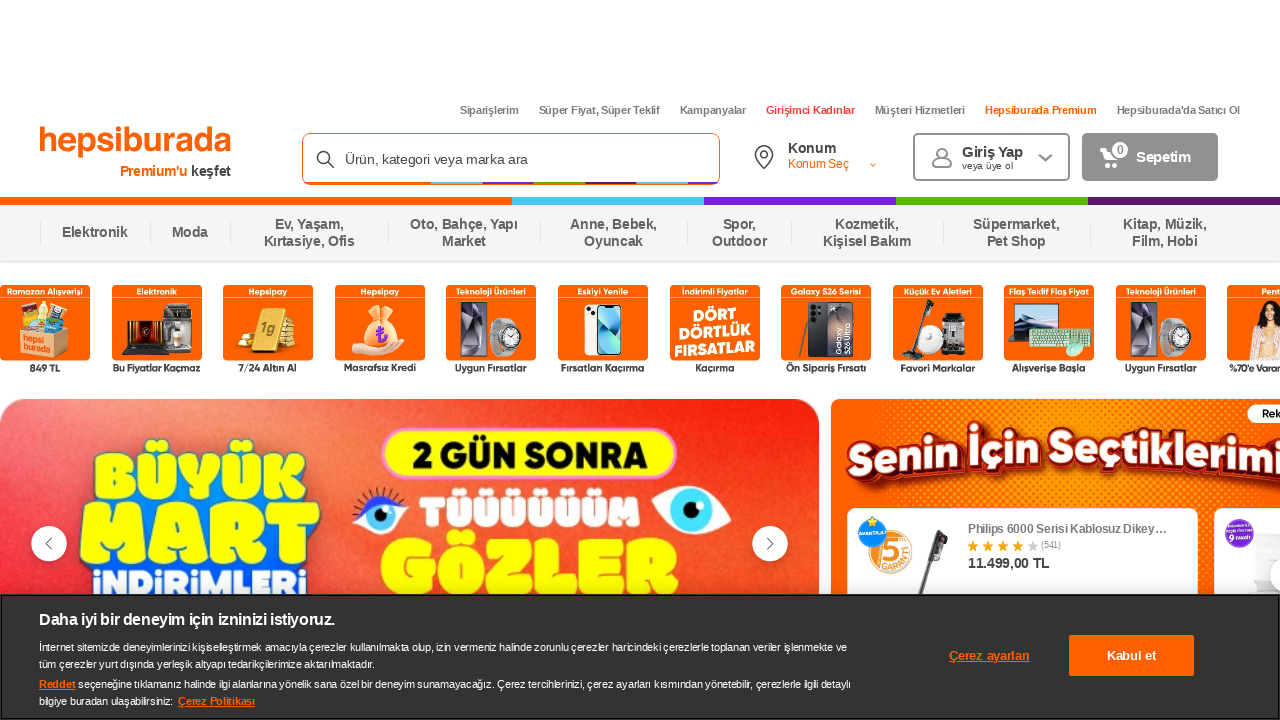

Navigated to Hepsiburada homepage
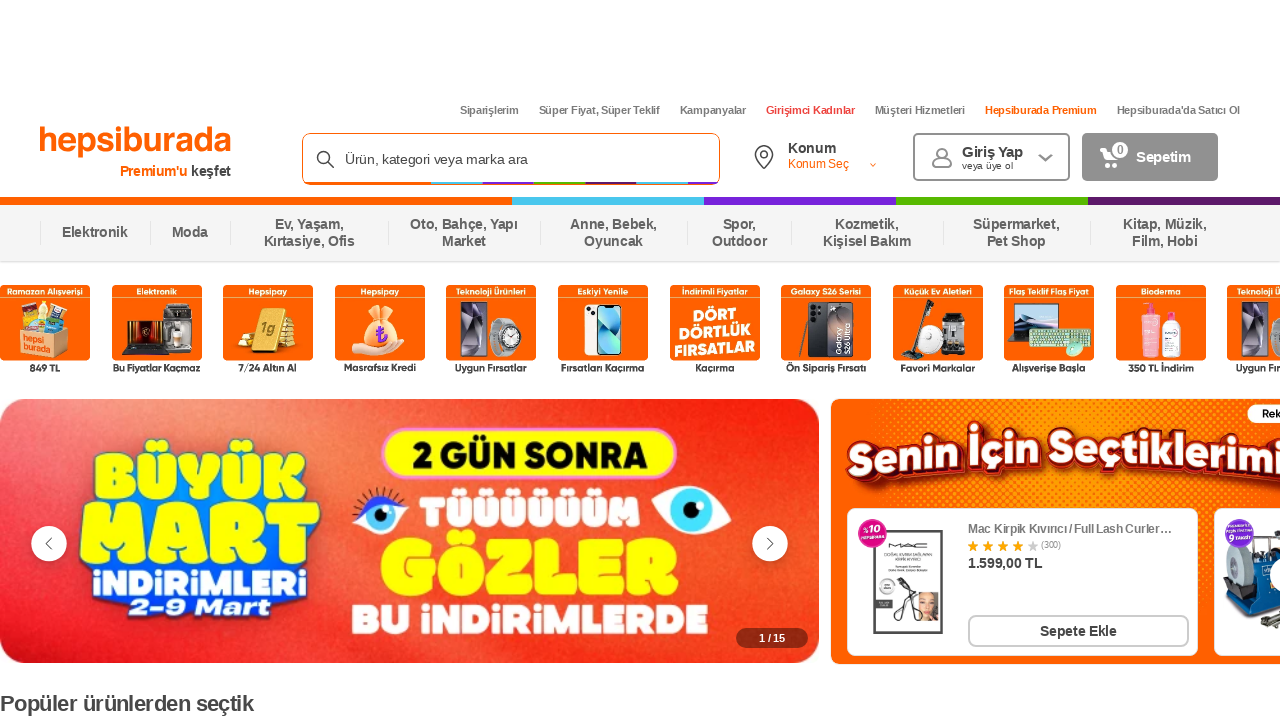

Page DOM content loaded
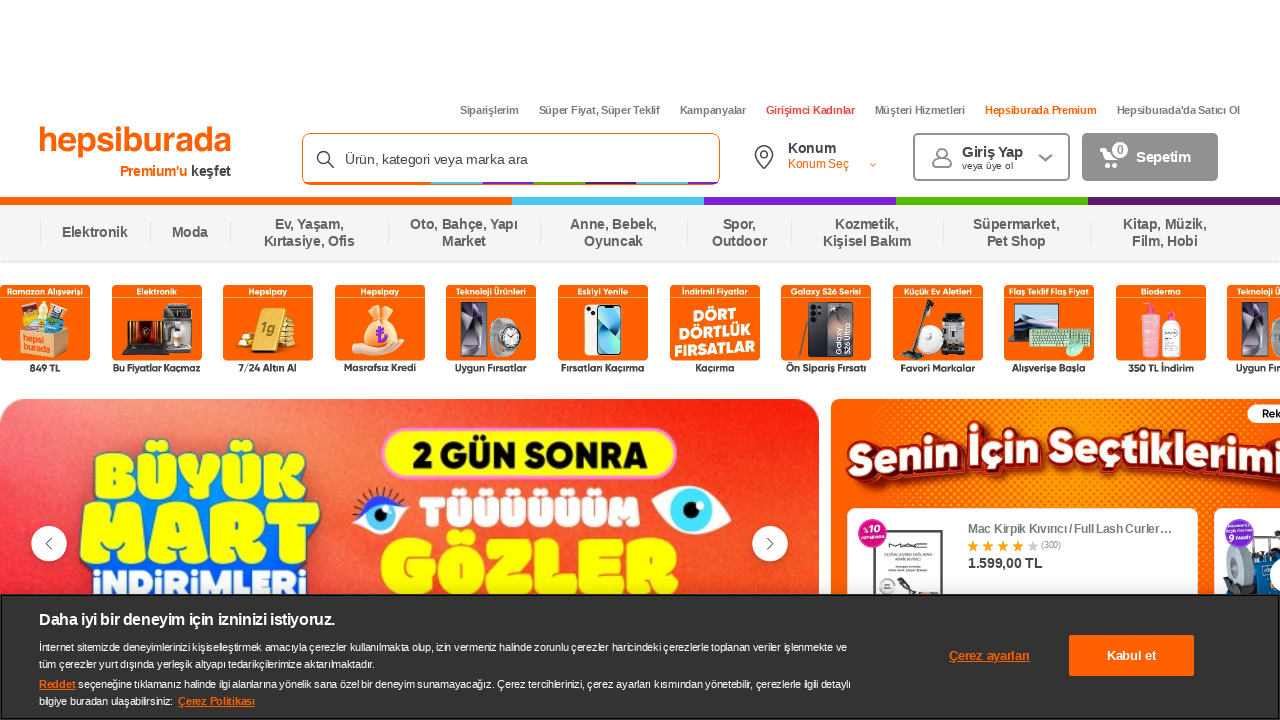

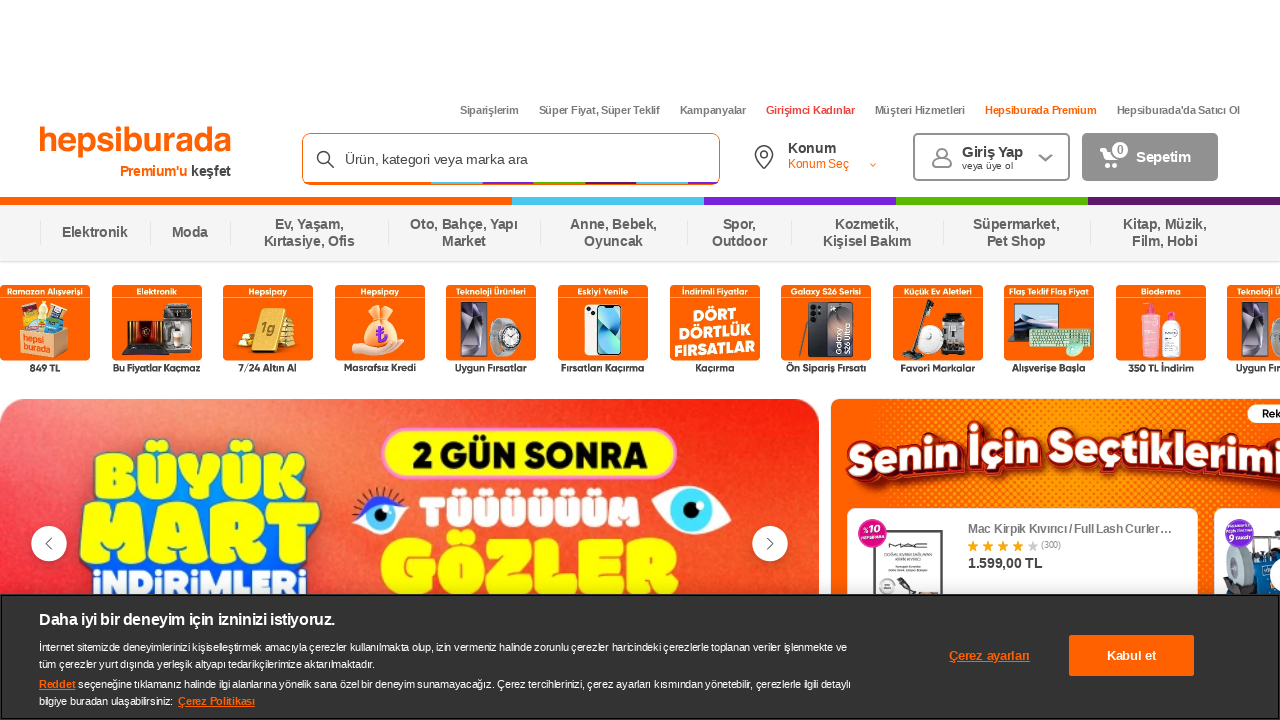